Tests right-click (context click) functionality on an element and verifies the click status is updated correctly

Starting URL: https://www.selenium.dev/selenium/web/mouse_interaction.html

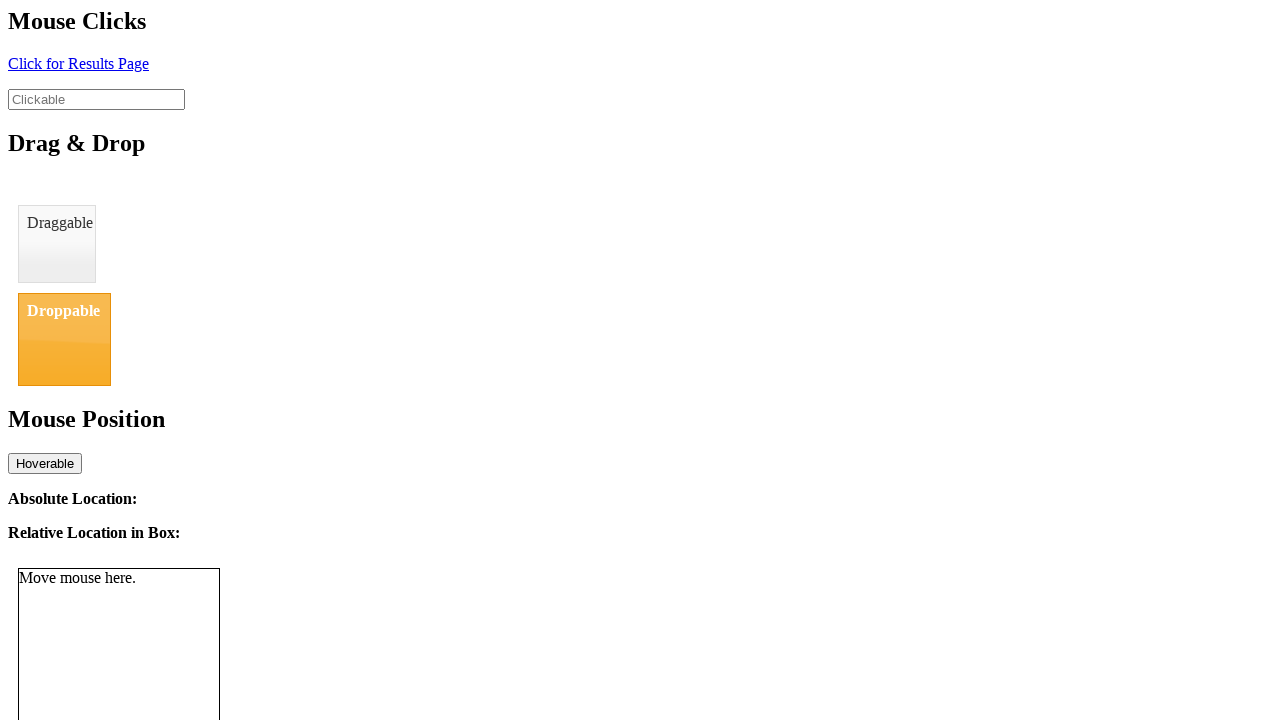

Navigated to mouse interaction test page
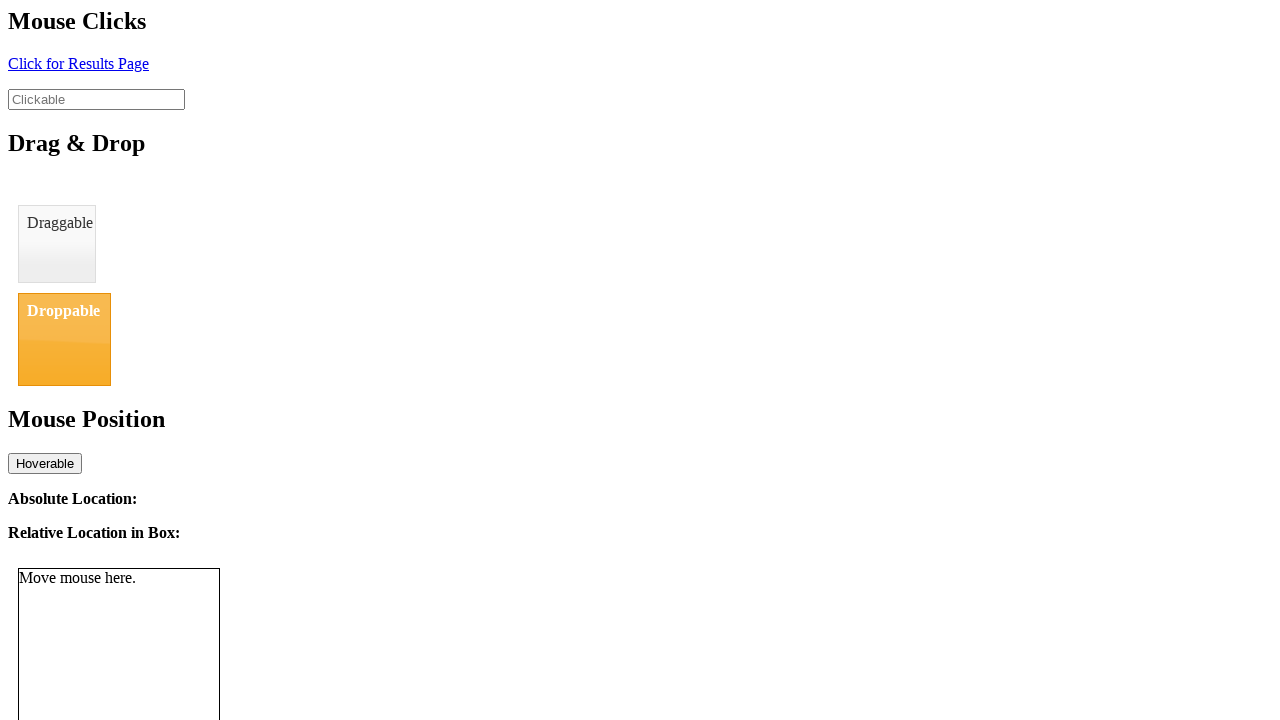

Right-clicked on the clickable element at (96, 99) on #clickable
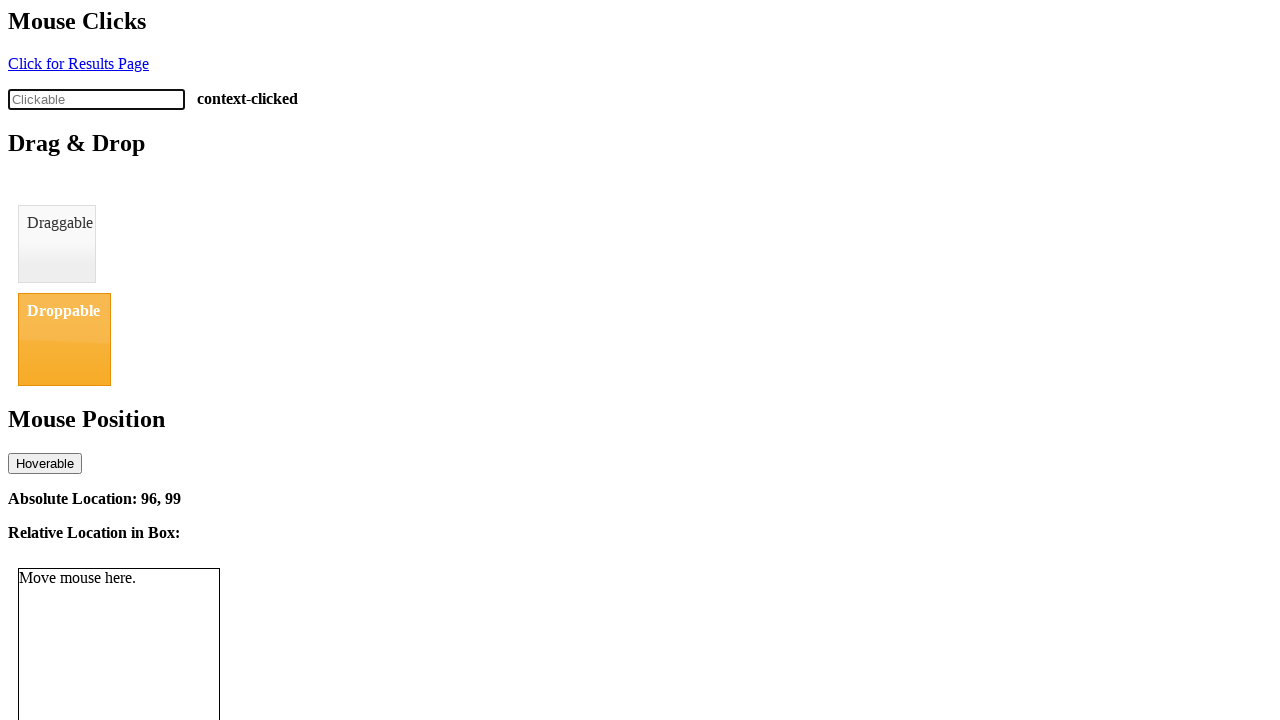

Click status element loaded
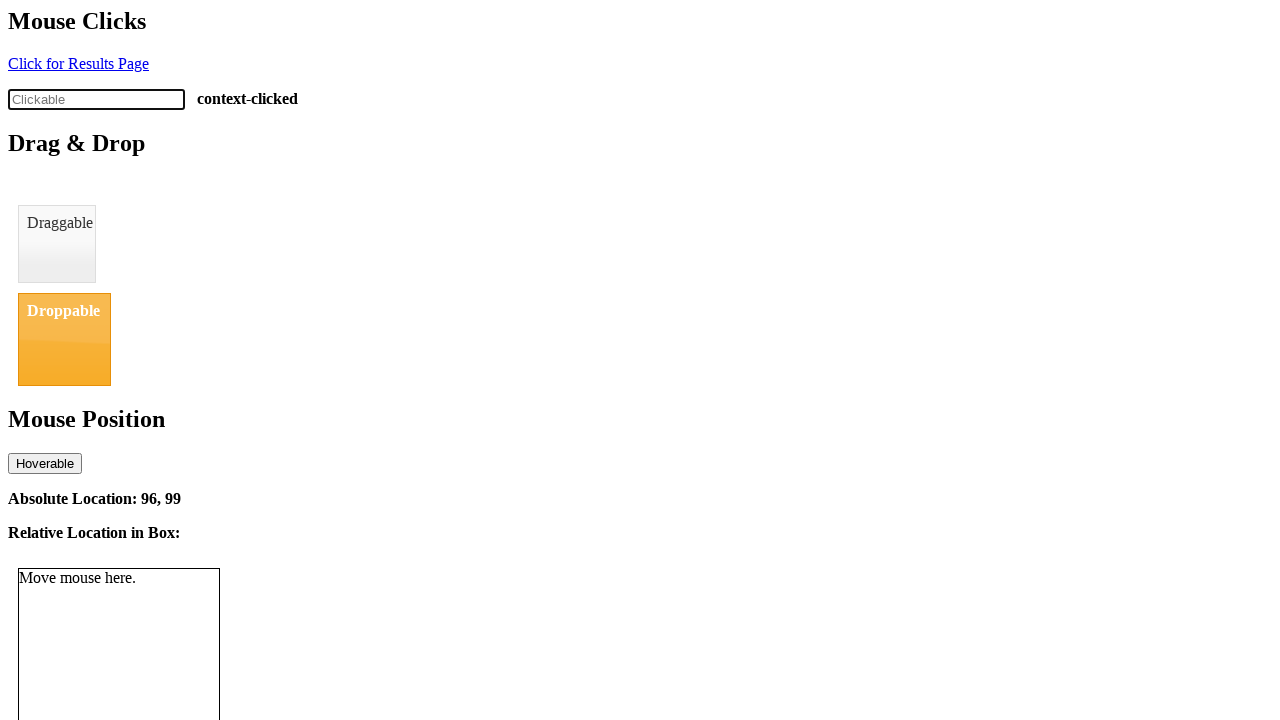

Retrieved click status text content
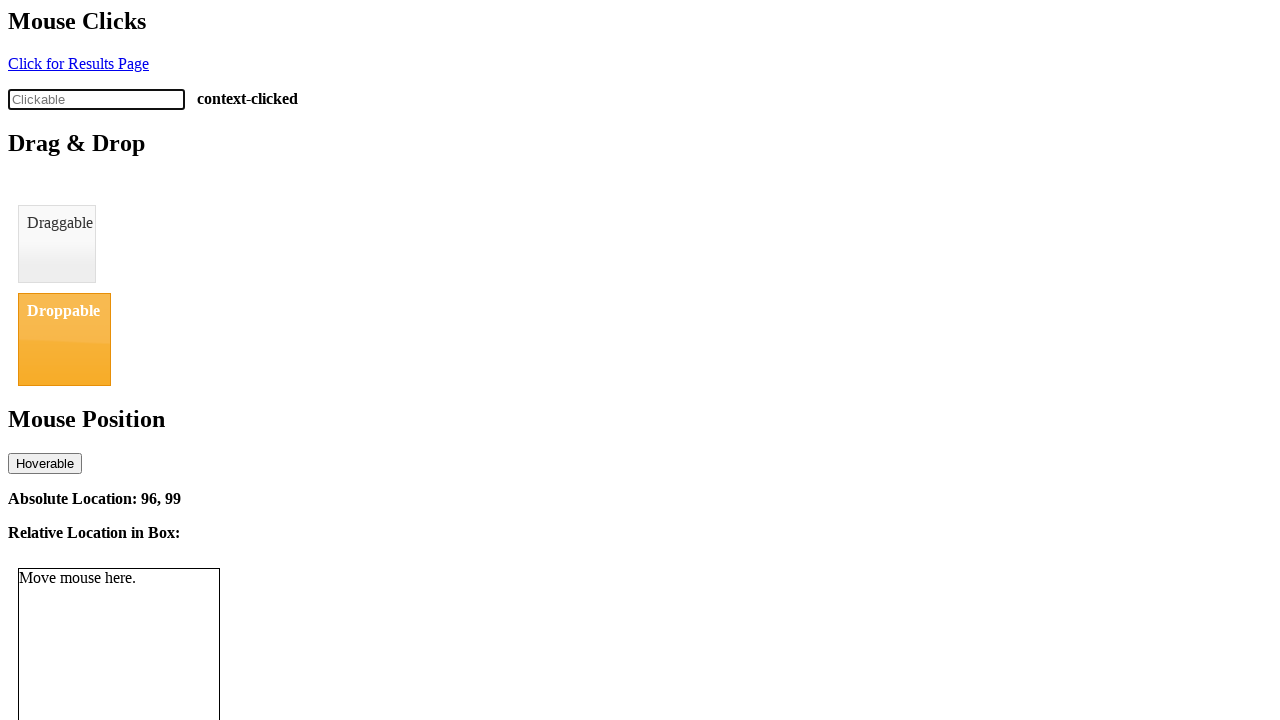

Verified click status is 'context-clicked'
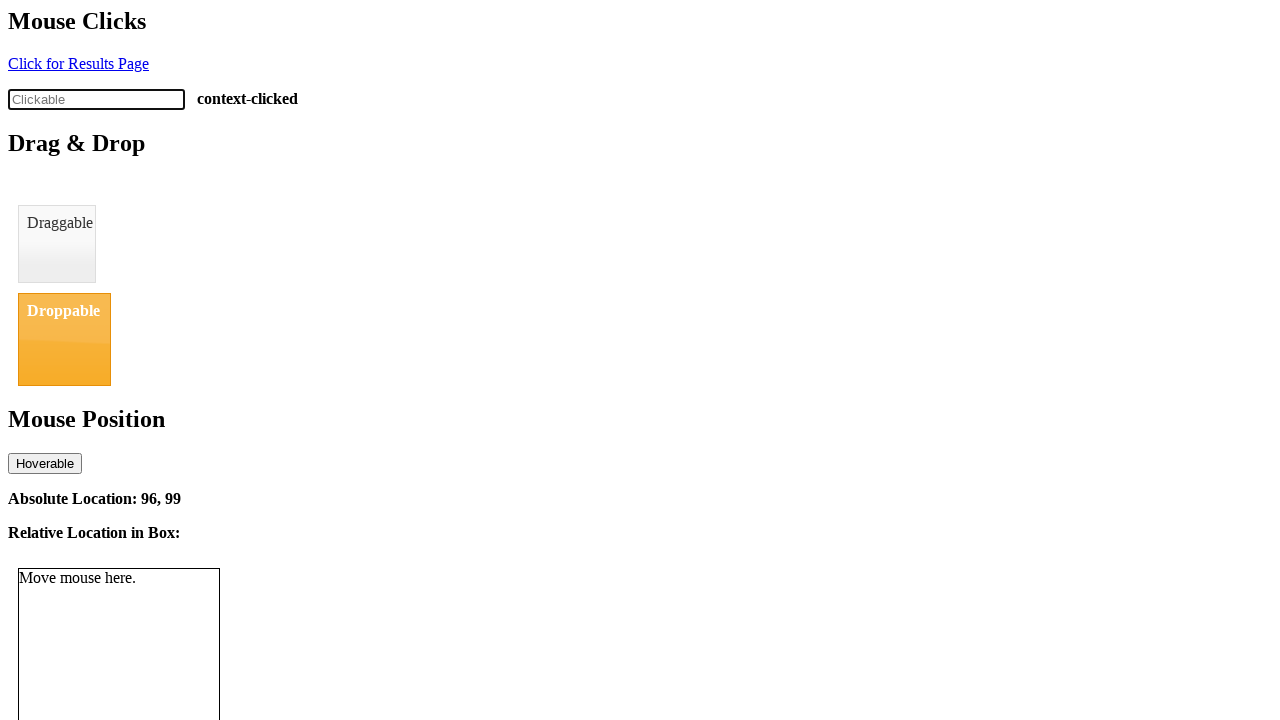

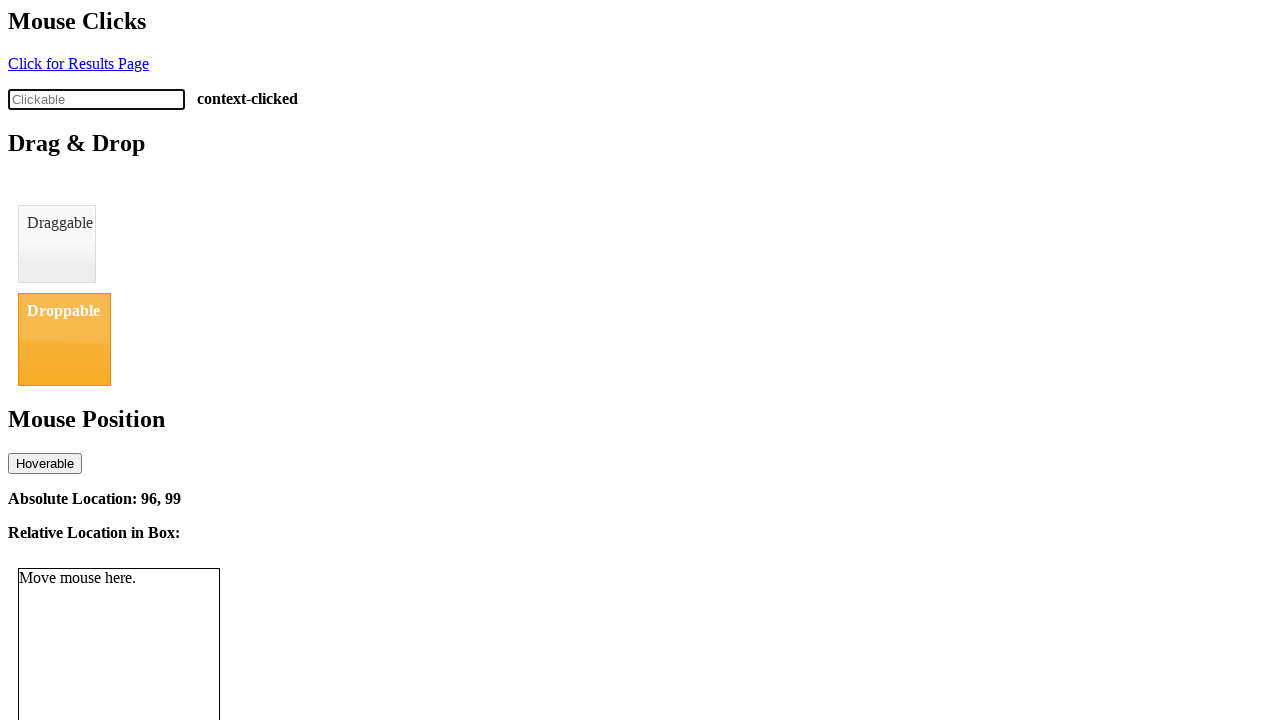